Tests YouTube Music homepage by clicking the play button to start playing music and then expanding the player controls

Starting URL: https://music.youtube.com/

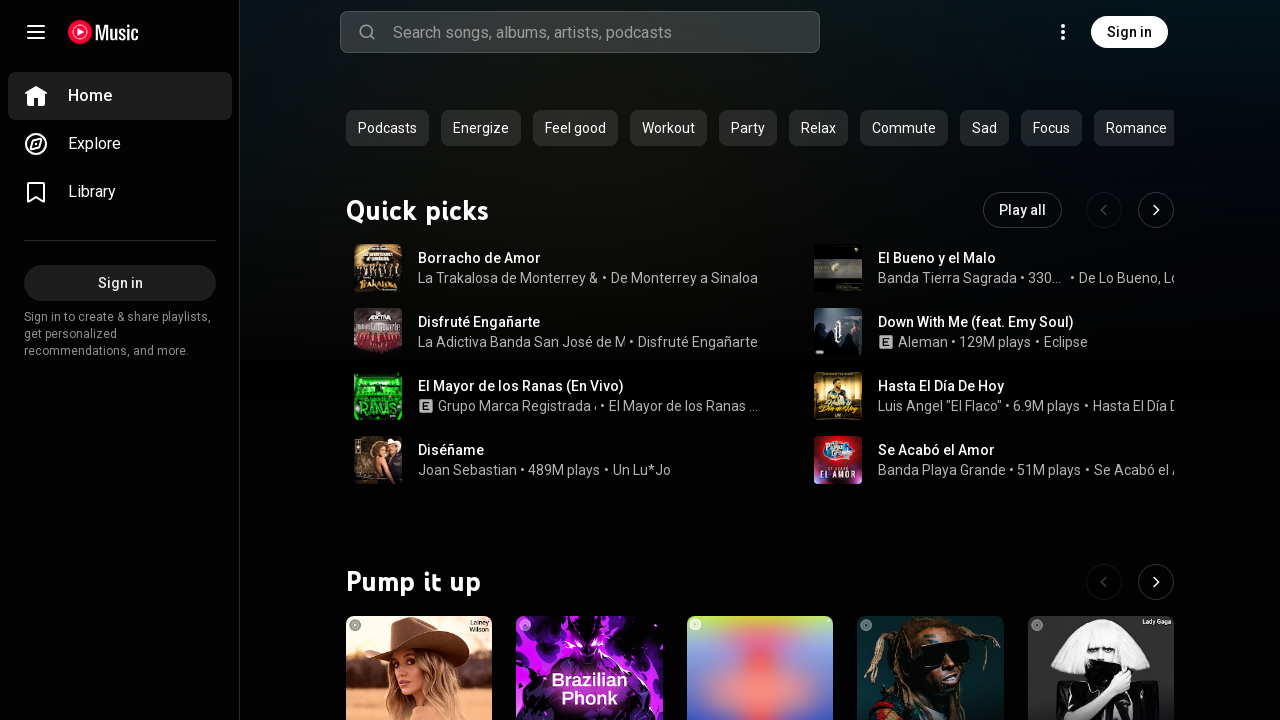

Clicked play button to start playing music at (378, 268) on xpath=//*[@id="play-button"]/div/yt-icon
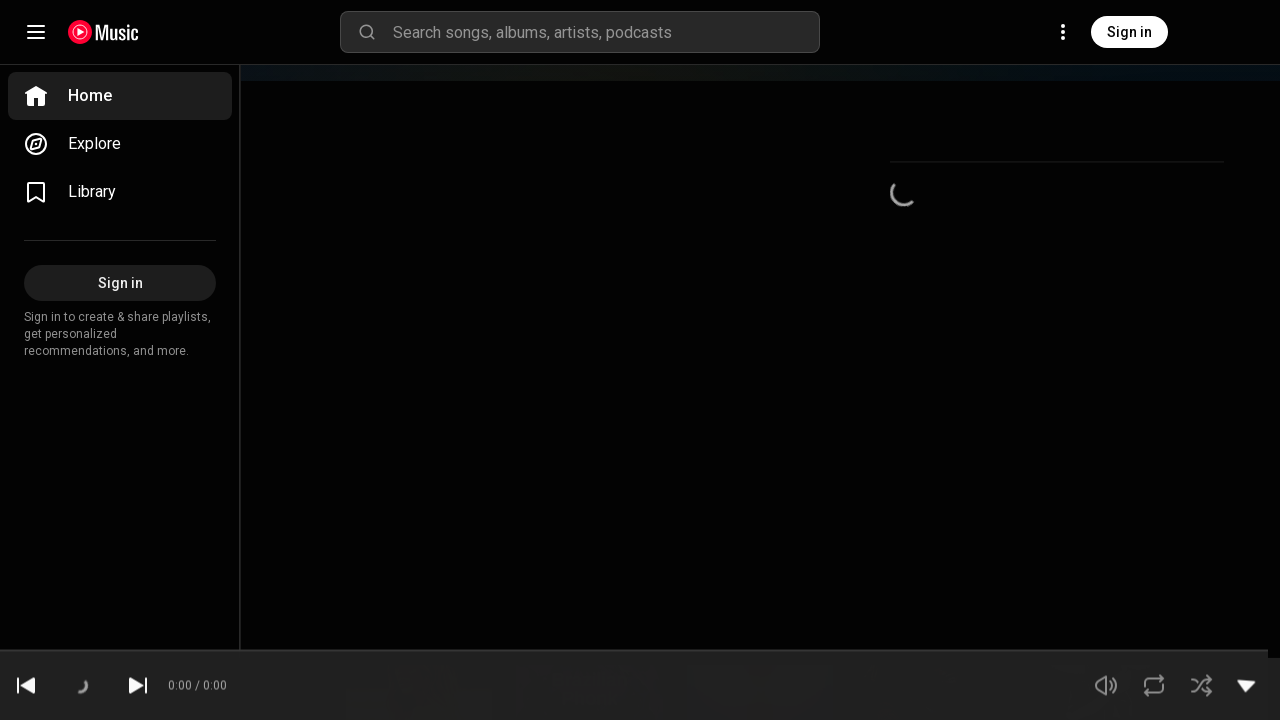

Waited 5 seconds for music to play
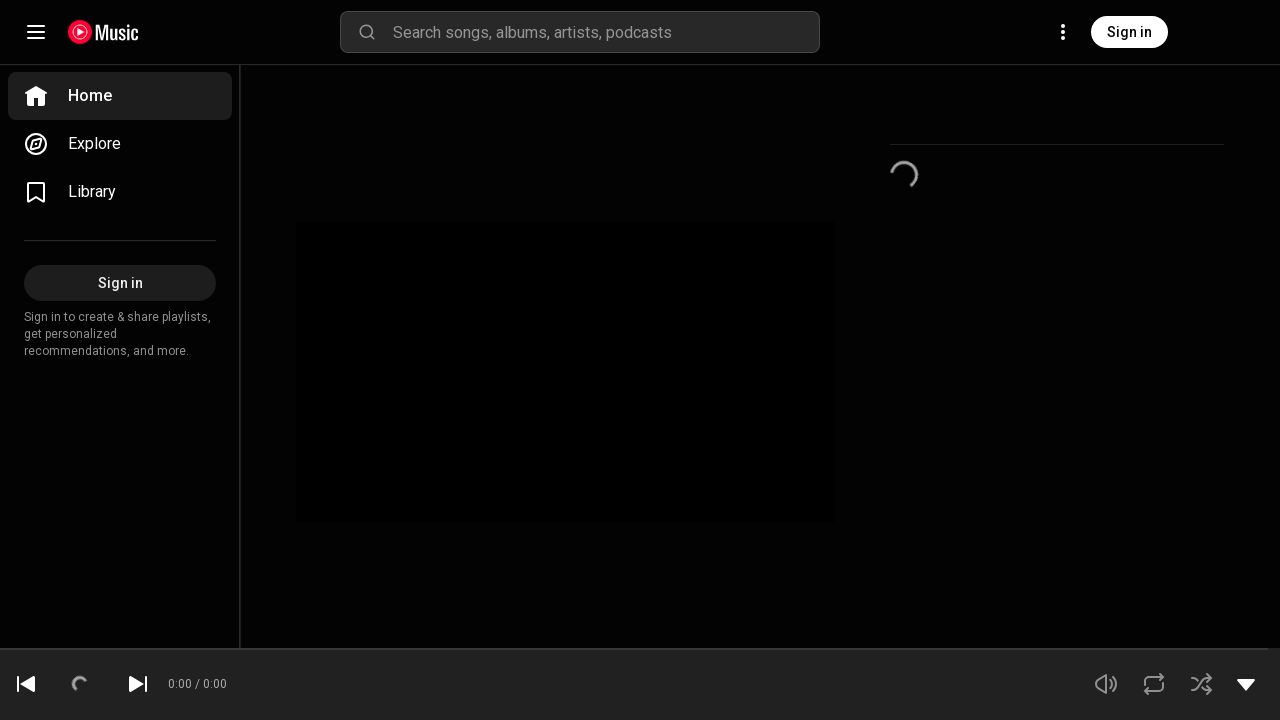

Clicked right-controls to expand player controls at (1124, 684) on #right-controls
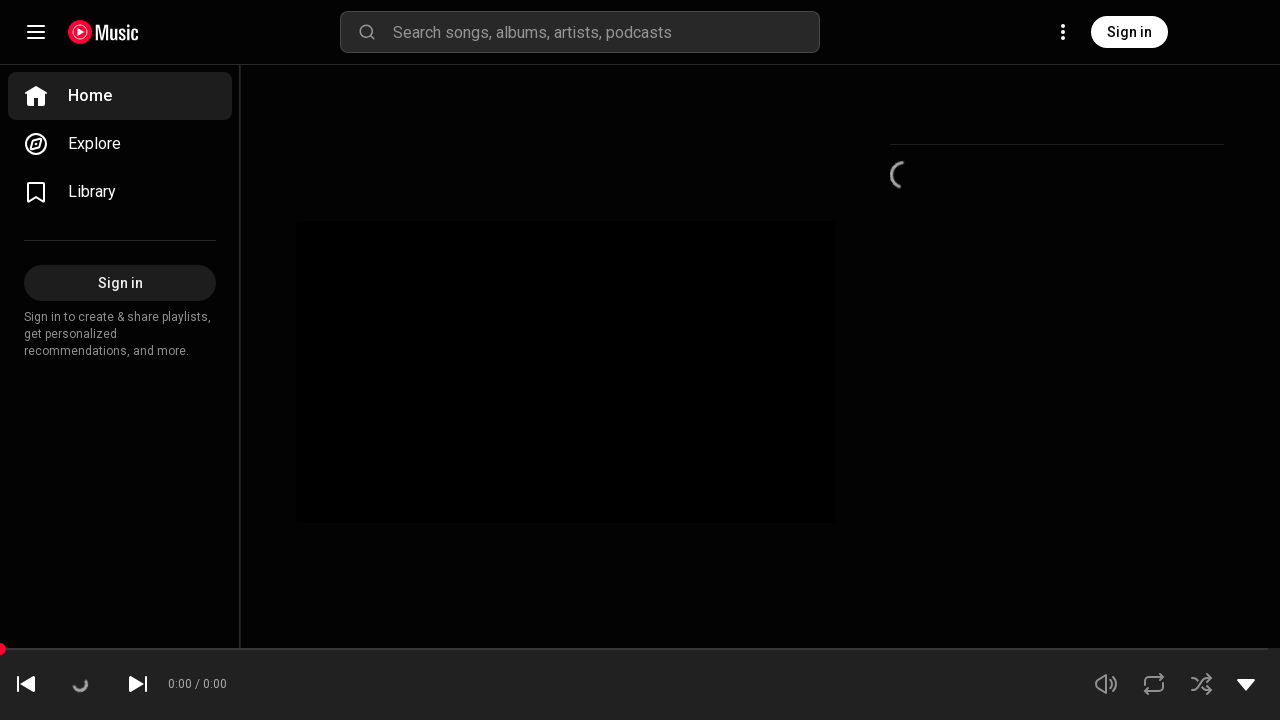

Waited 3 seconds for player controls to expand
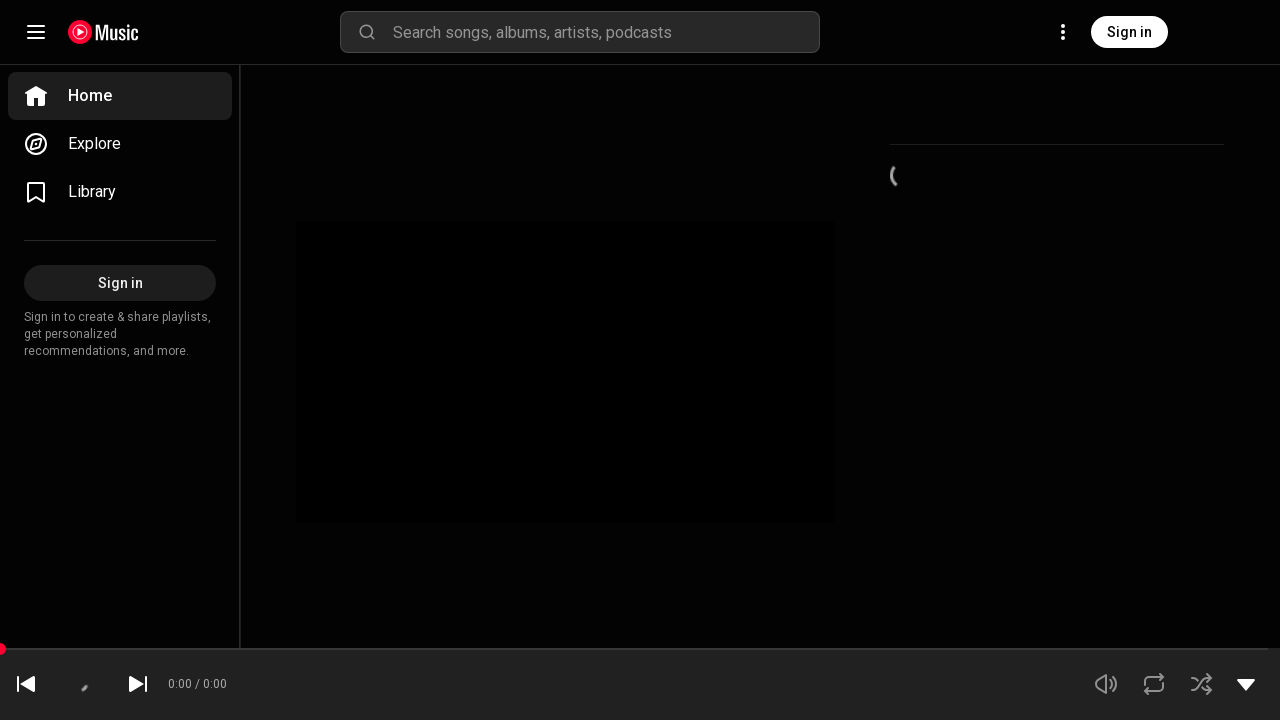

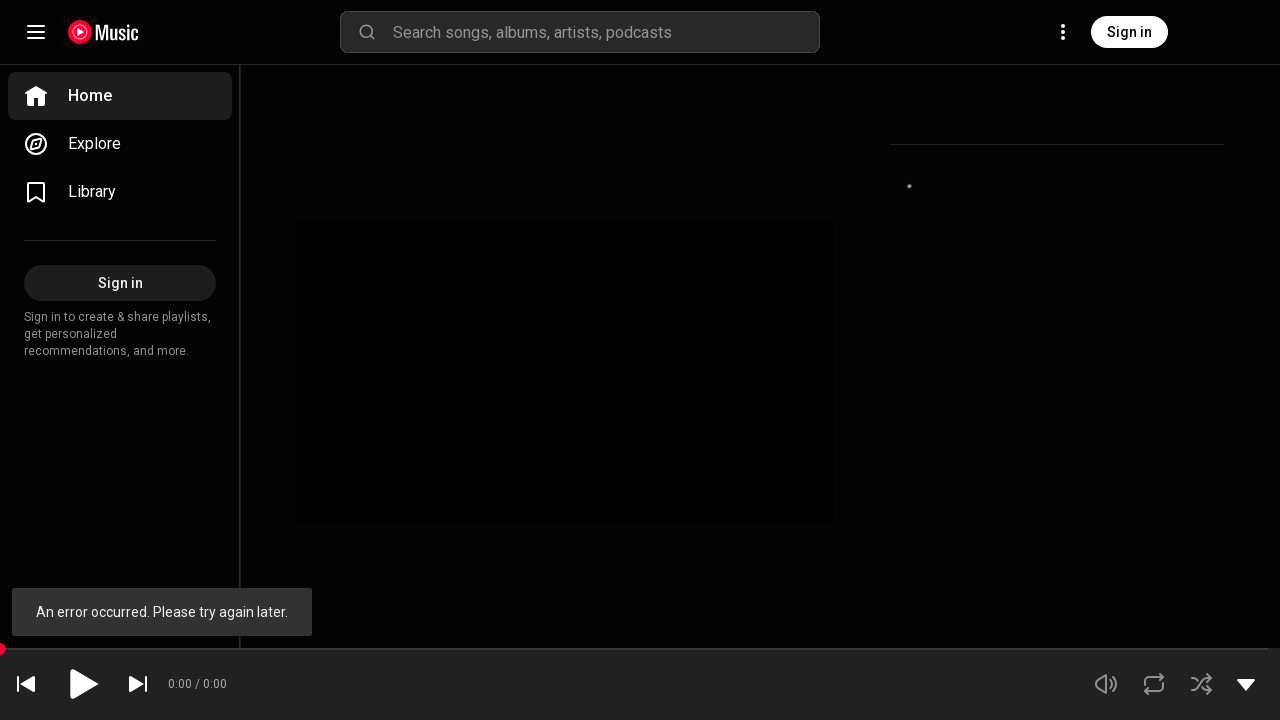